Tests JavaScript prompt dialog by clicking a button, entering text into the prompt, accepting it, and verifying the result

Starting URL: http://practice.cydeo.com/javascript_alerts

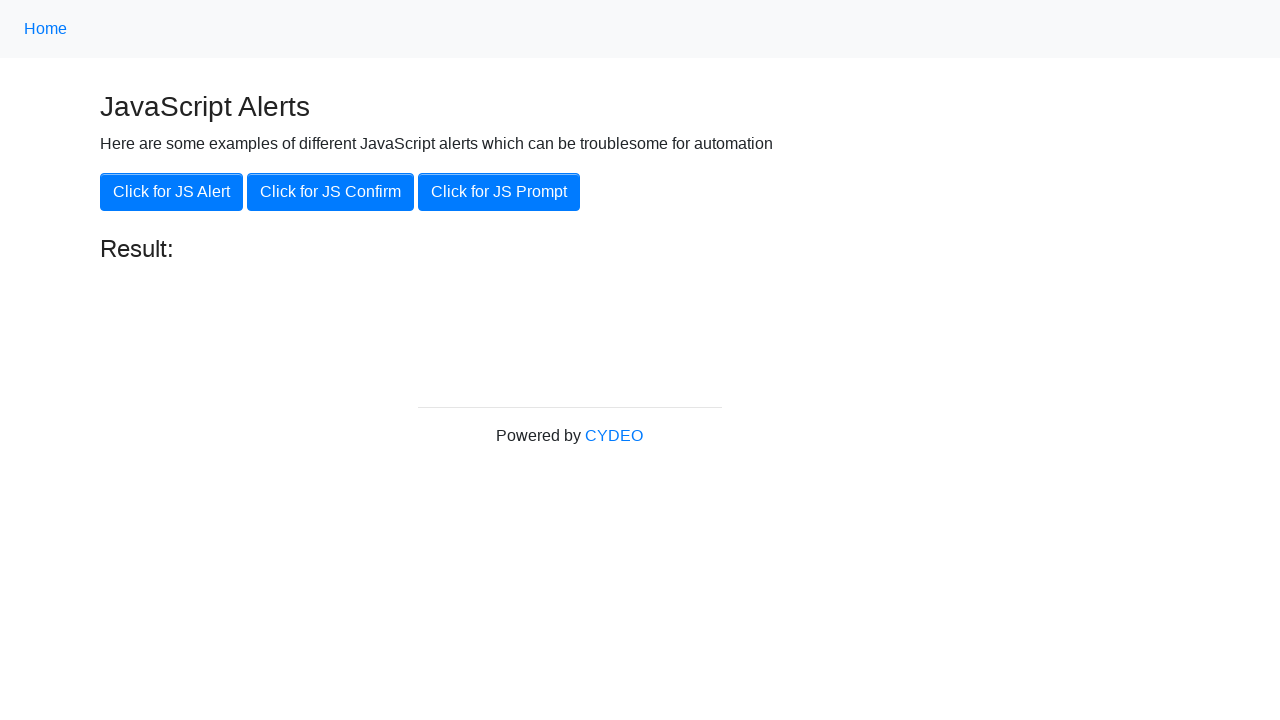

Set up dialog handler to accept prompt with text 'Hello'
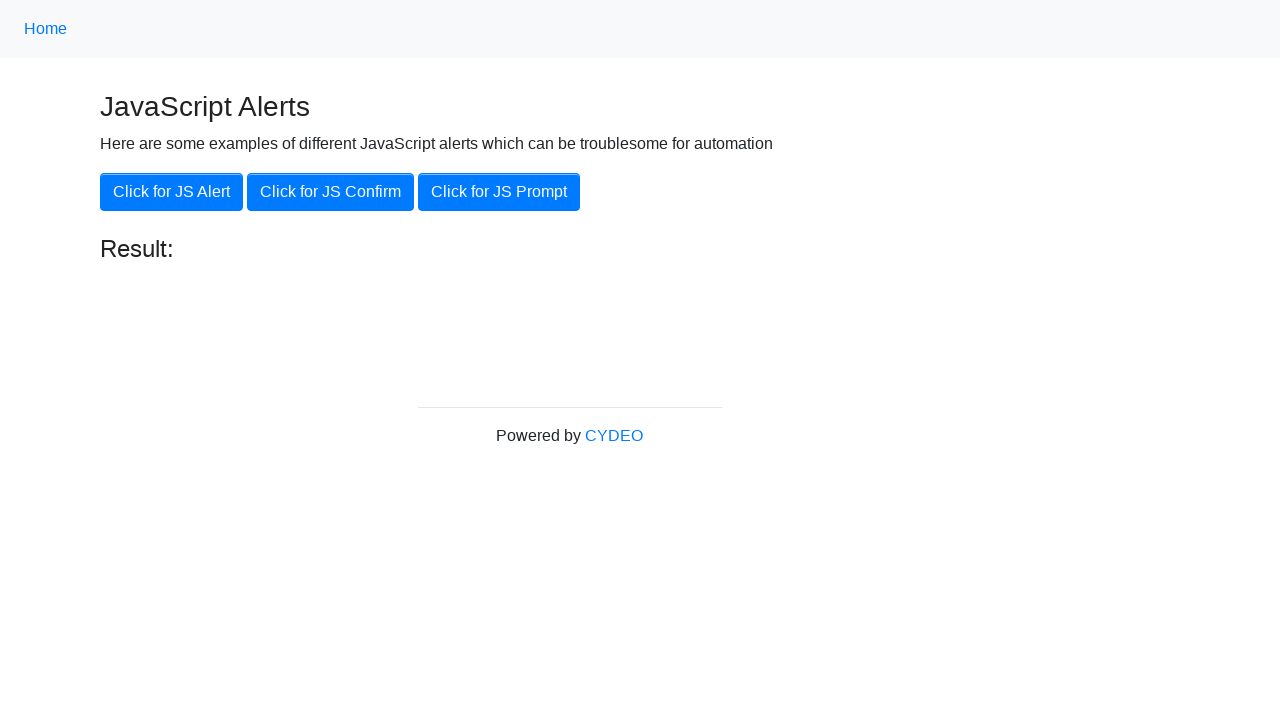

Clicked 'Click for JS Prompt' button to trigger prompt dialog at (499, 192) on xpath=//button[@onclick='jsPrompt()']
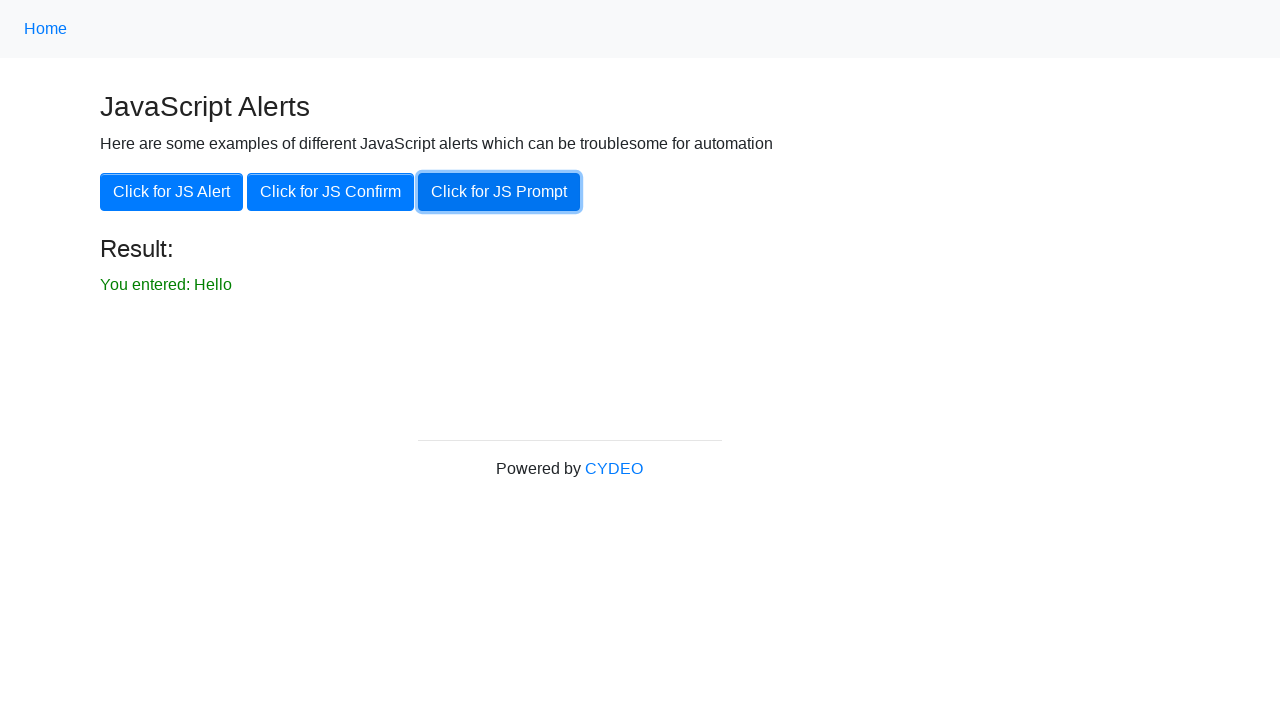

Result text element became visible after accepting prompt
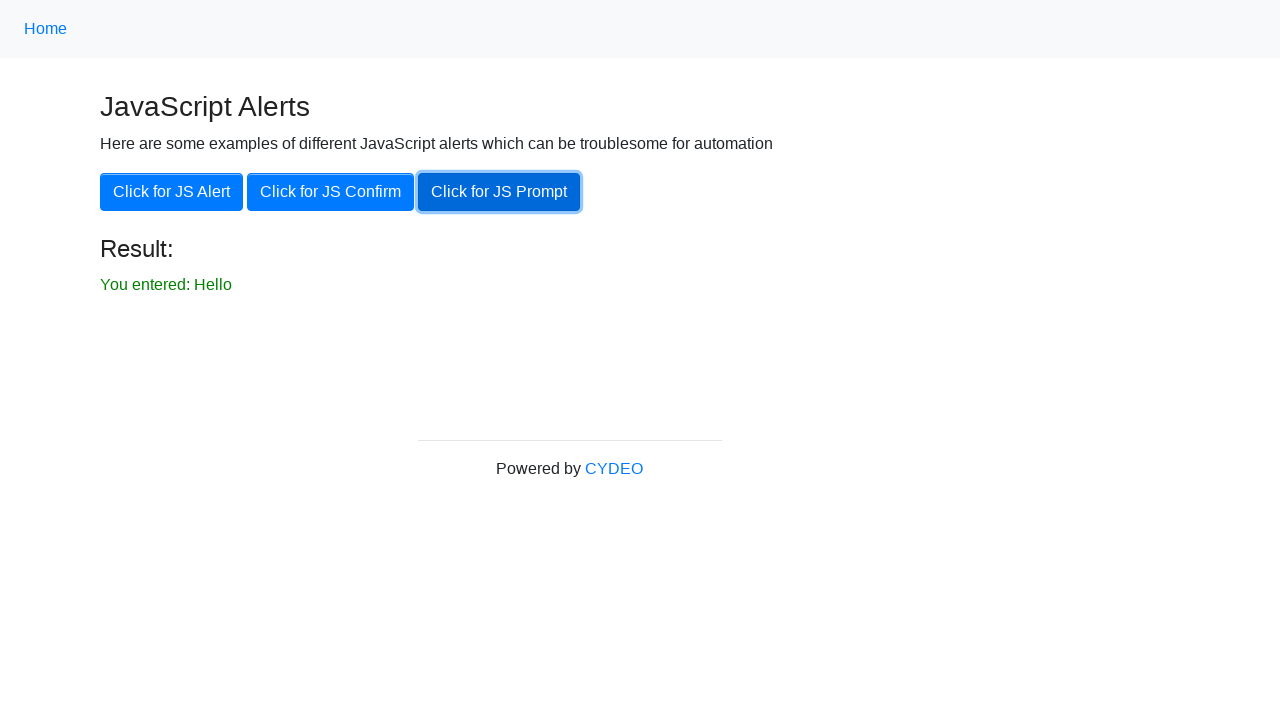

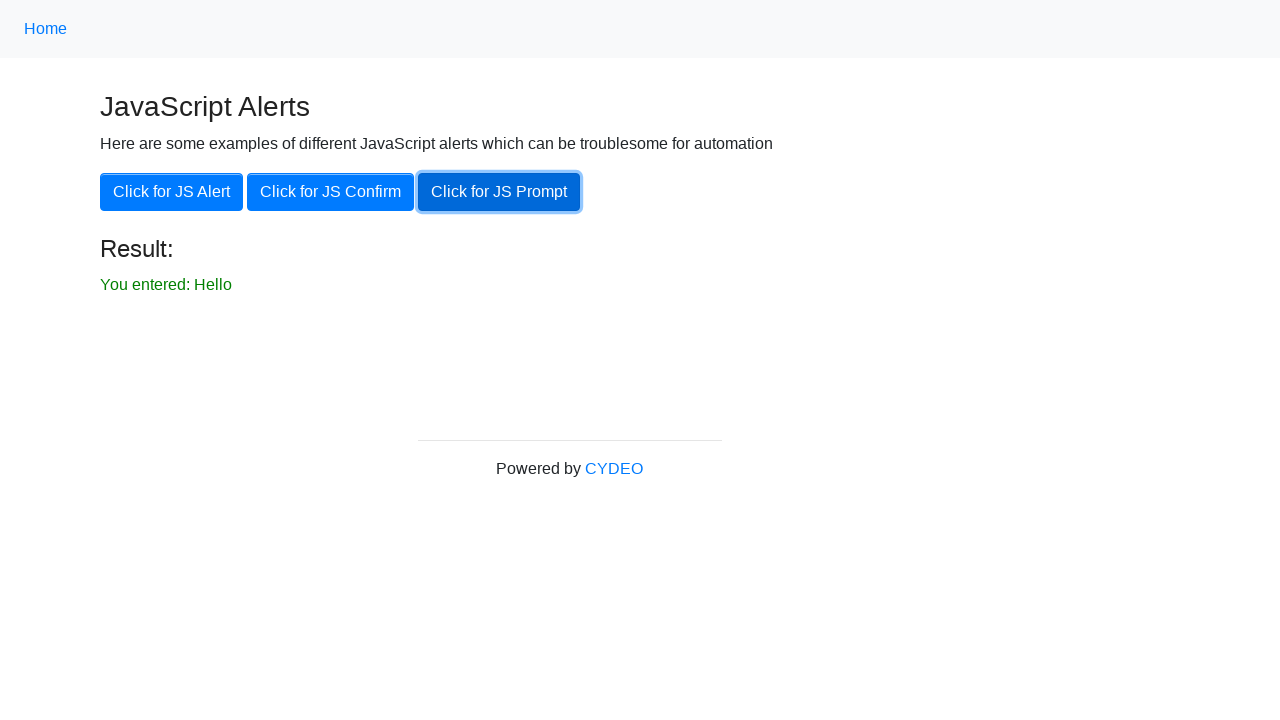